Tests accepting a JavaScript alert by clicking the first alert button, verifying the alert text, clicking OK, and verifying the result message.

Starting URL: https://testcenter.techproeducation.com/index.php?page=javascript-alerts

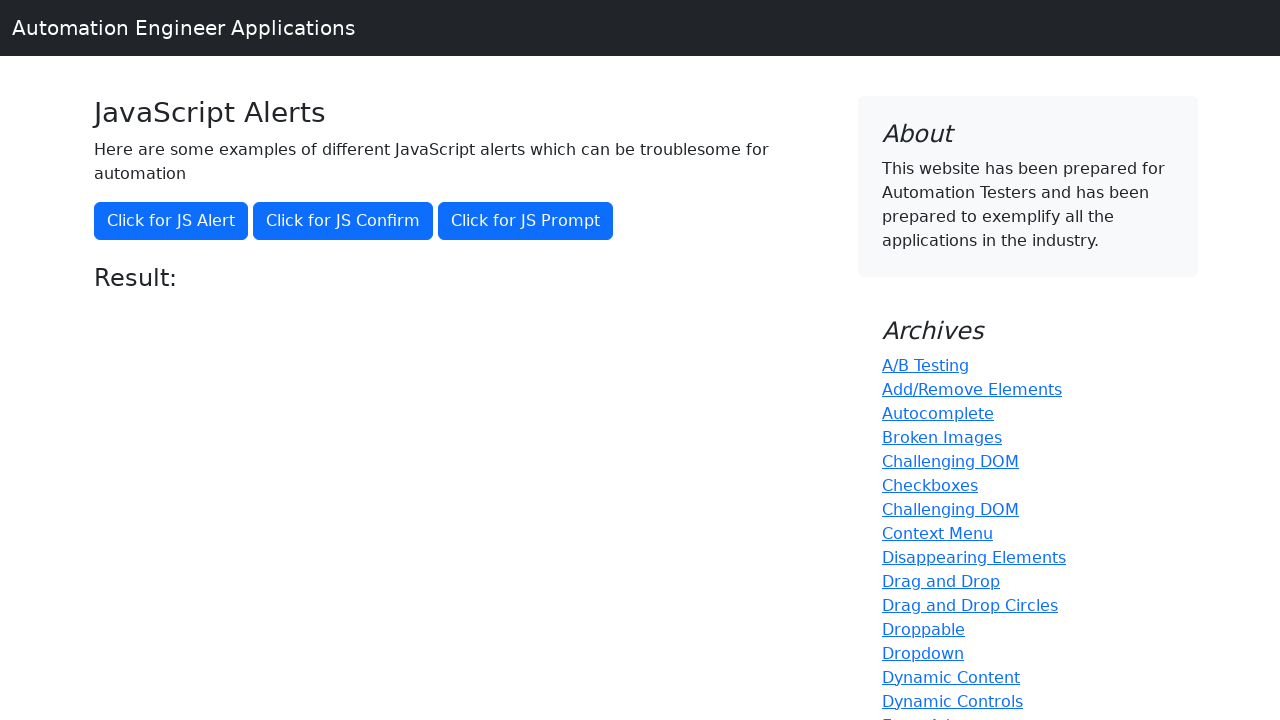

Clicked the first alert button to trigger JavaScript alert at (171, 221) on xpath=//button[@onclick='jsAlert()']
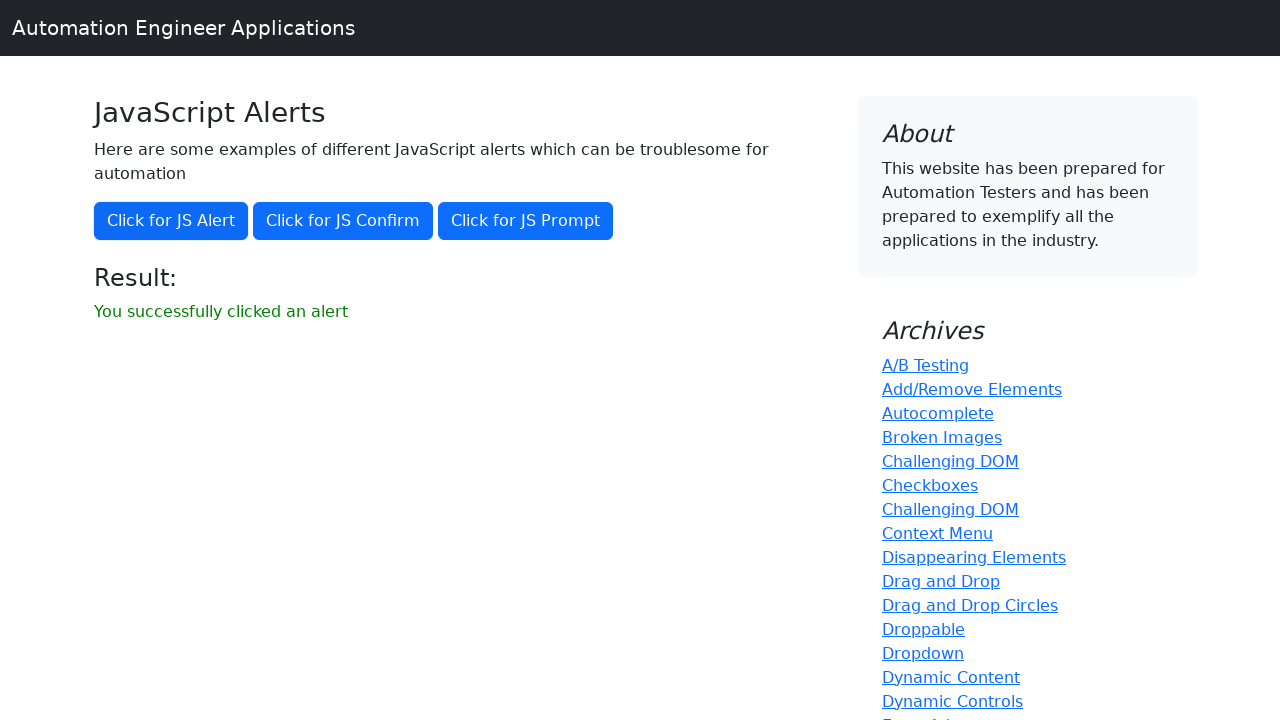

Set up dialog handler to accept the alert
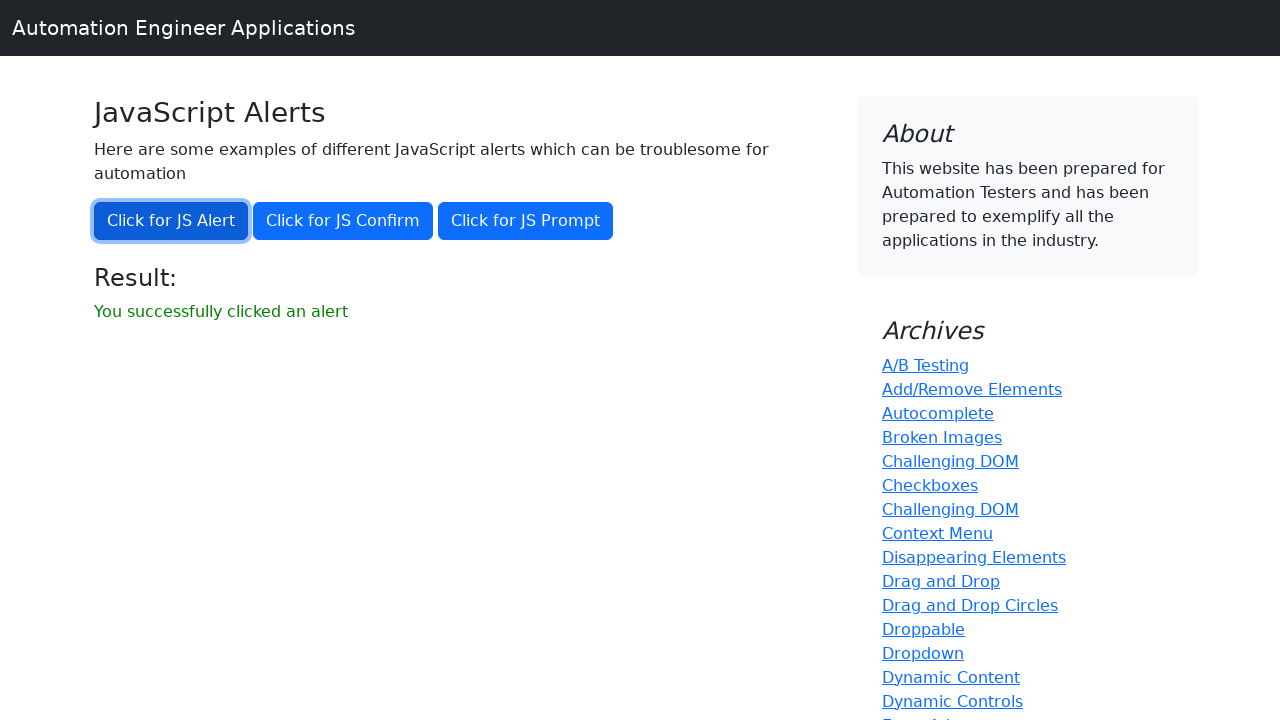

Result message appeared on the page
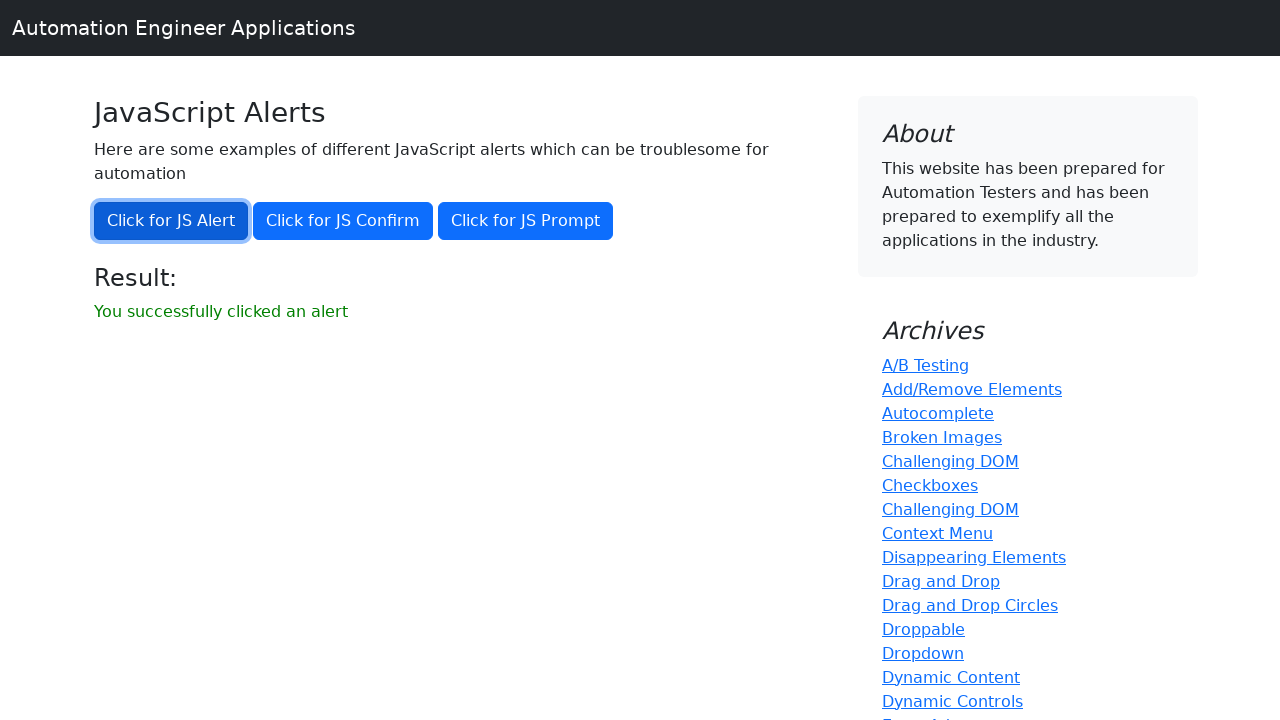

Retrieved result message text content
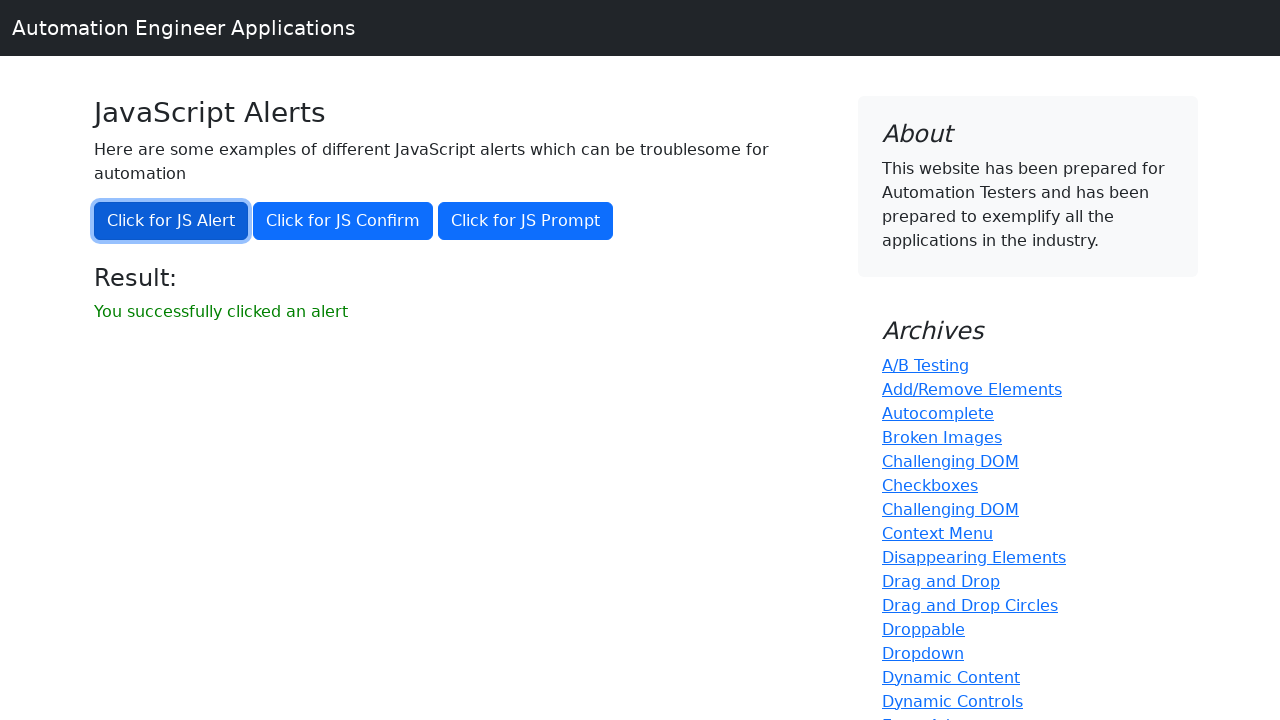

Verified alert was successfully accepted with correct result message
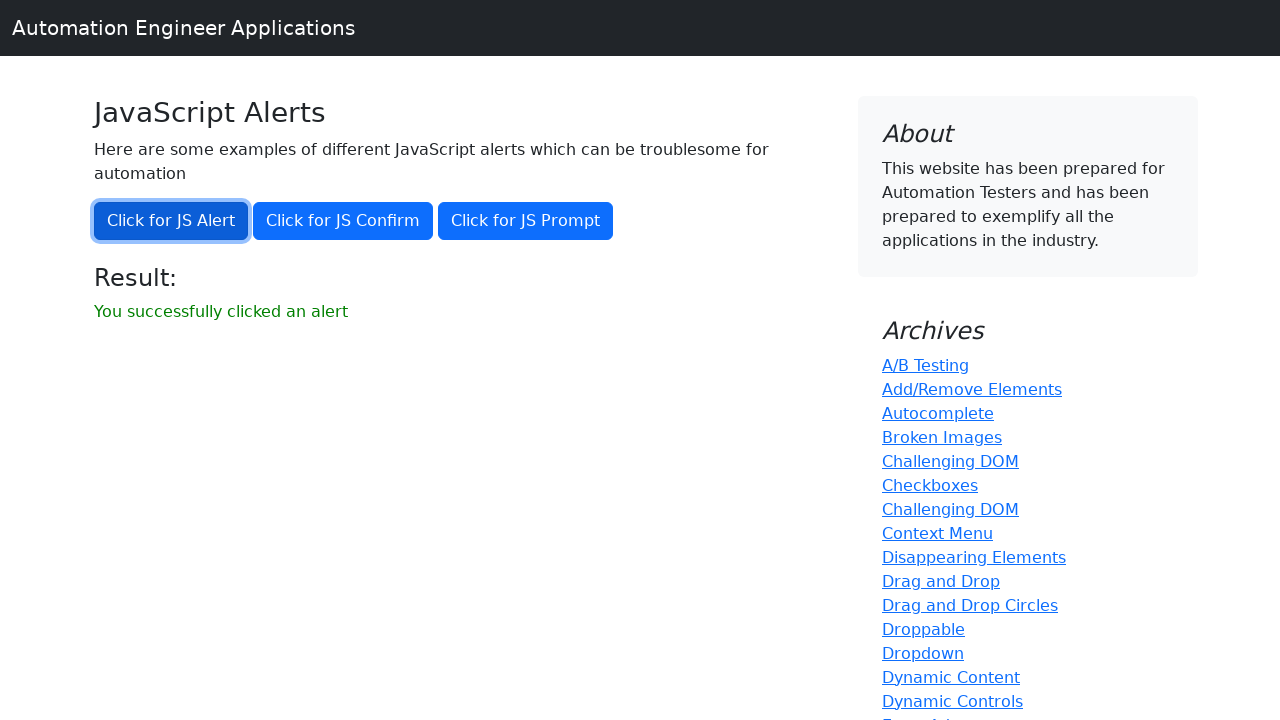

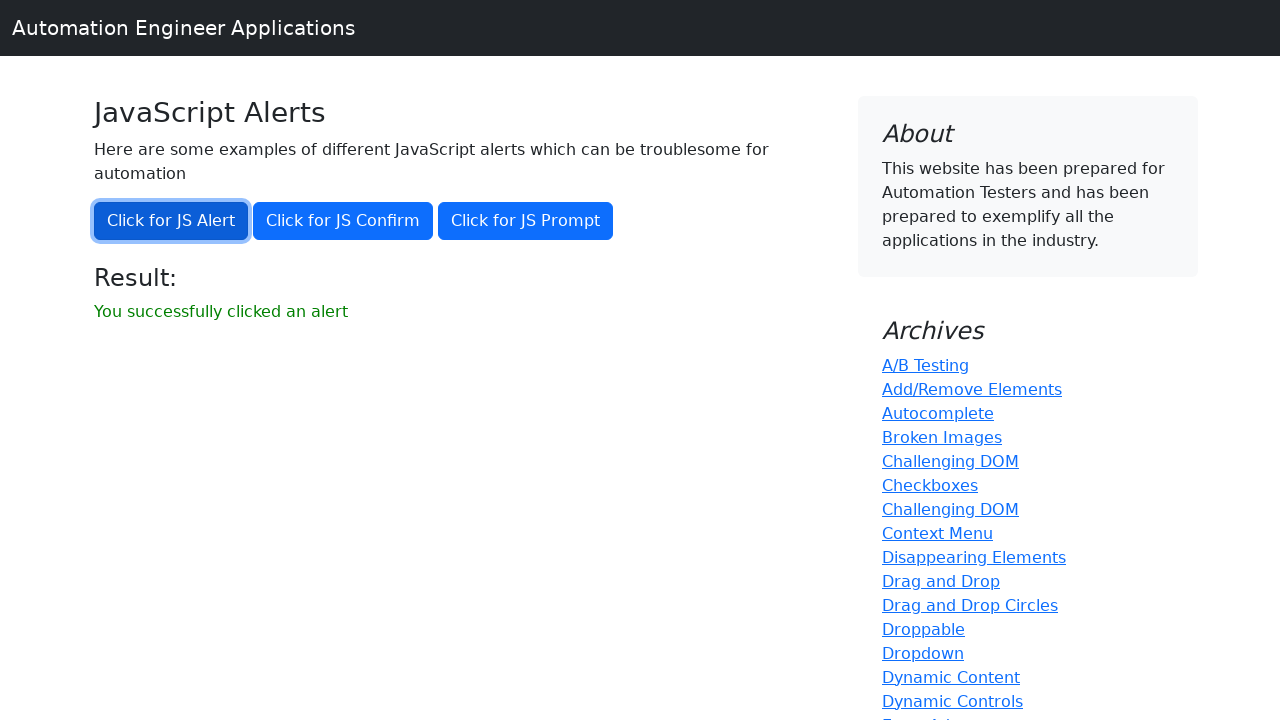